Tests the user registration flow on ParaBank demo site by clicking the Register link, filling out the complete registration form with personal information, and preparing to submit the form.

Starting URL: https://parabank.parasoft.com/parabank/index.htm

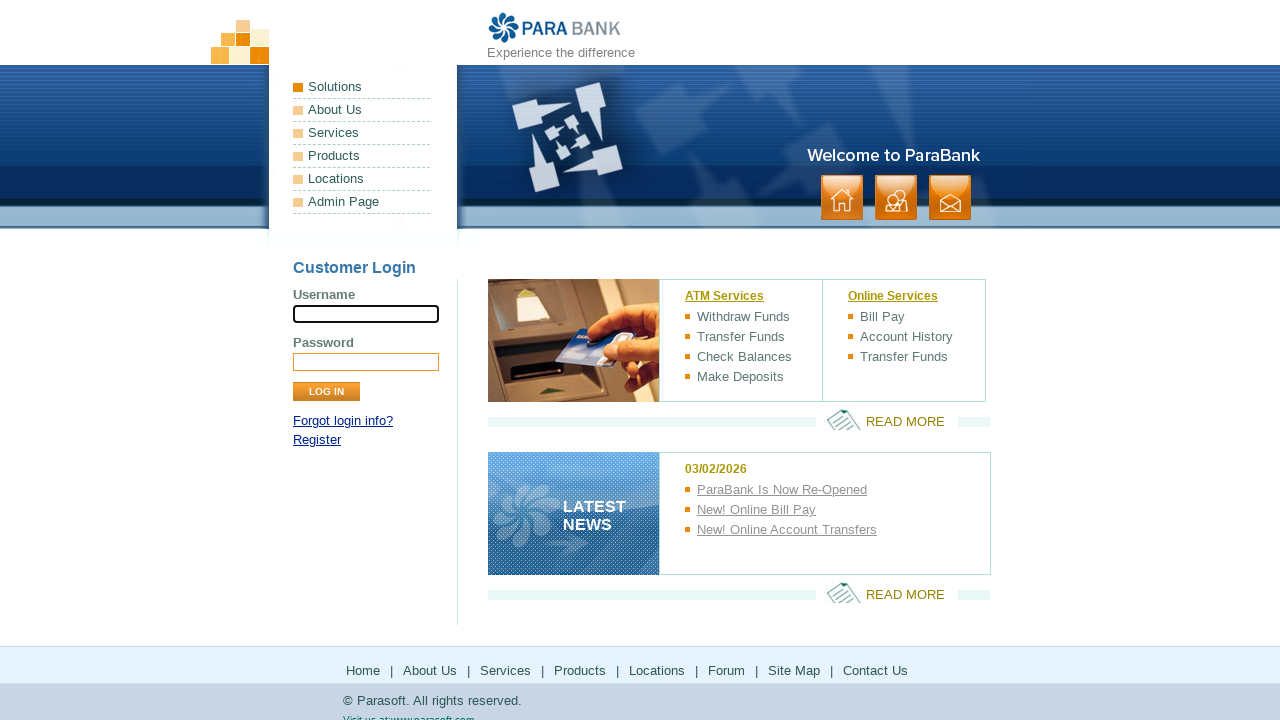

Clicked Register link on ParaBank homepage at (317, 440) on a:text('Register')
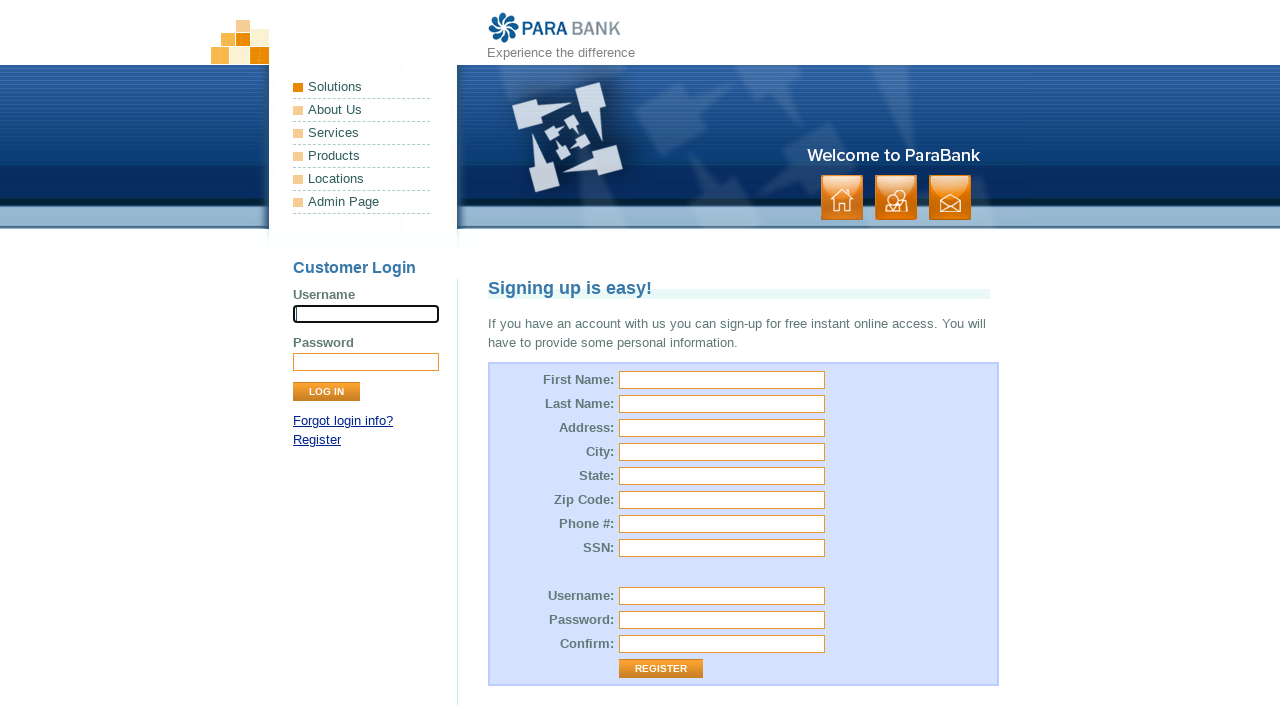

Filled first name field with 'Marcus' on #customer\.firstName
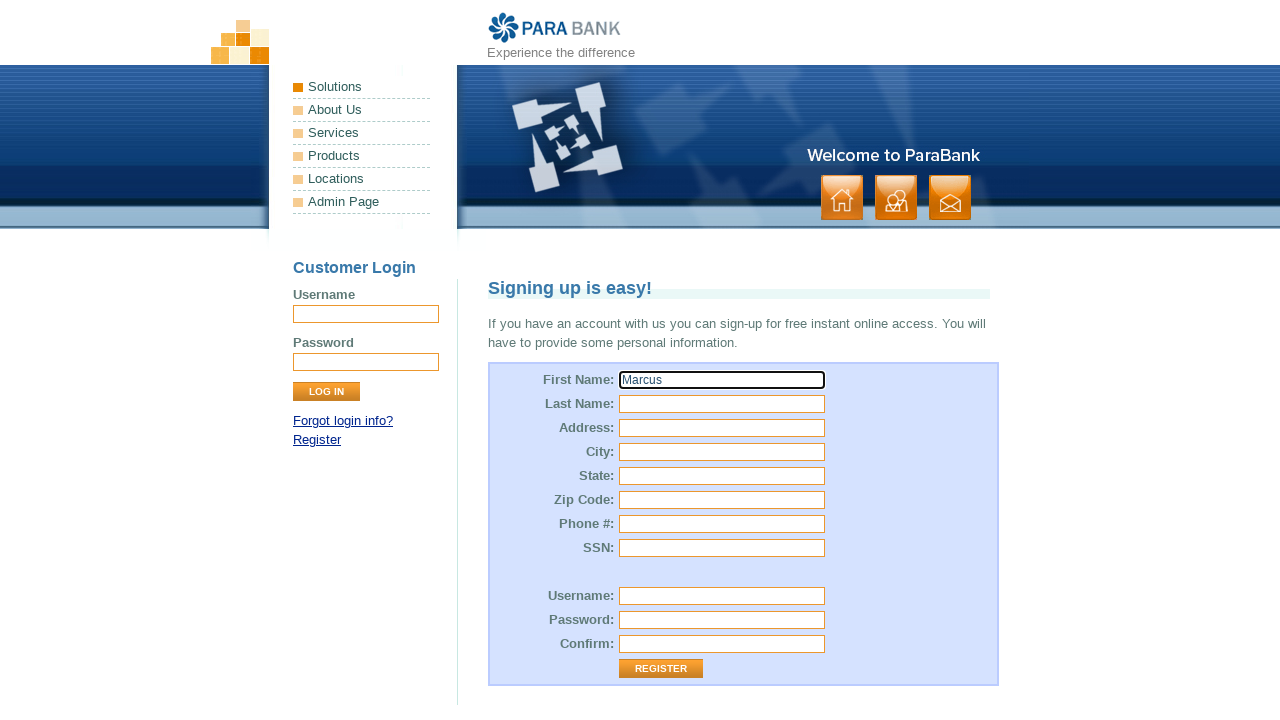

Filled last name field with 'Thompson' on #customer\.lastName
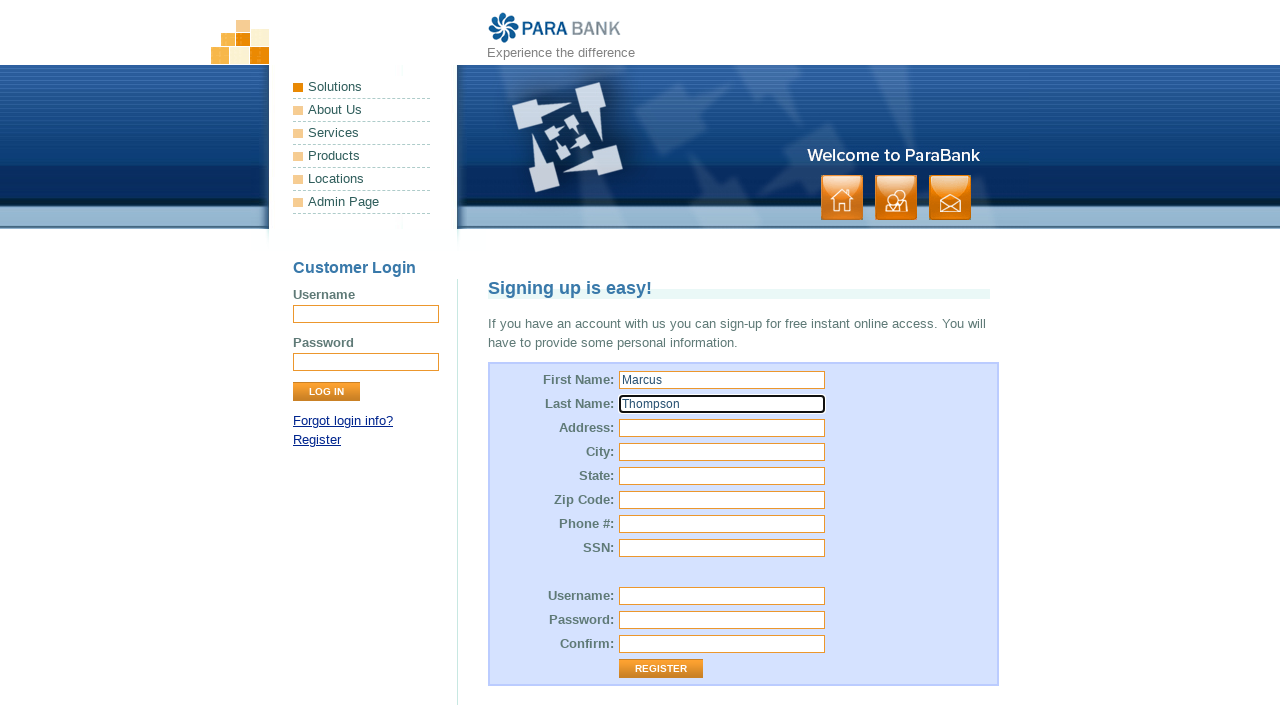

Filled street address field with '742 Evergreen Terrace' on #customer\.address\.street
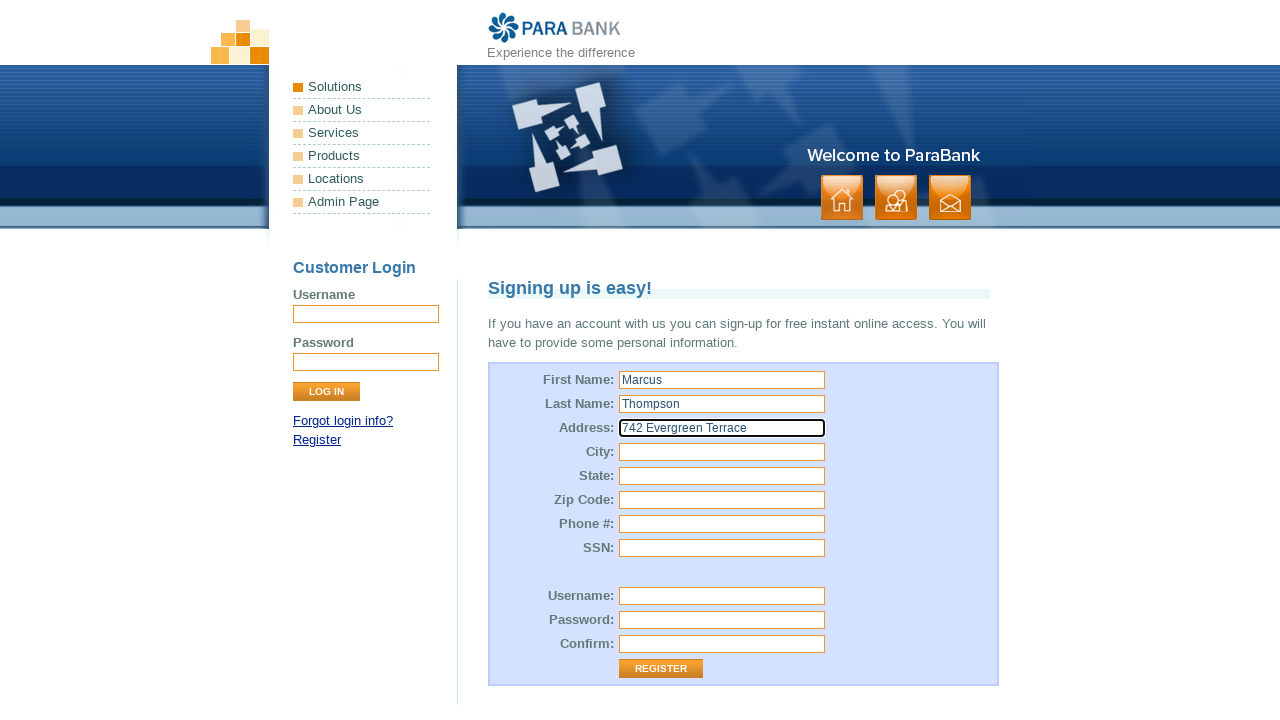

Filled city field with 'Springfield' on #customer\.address\.city
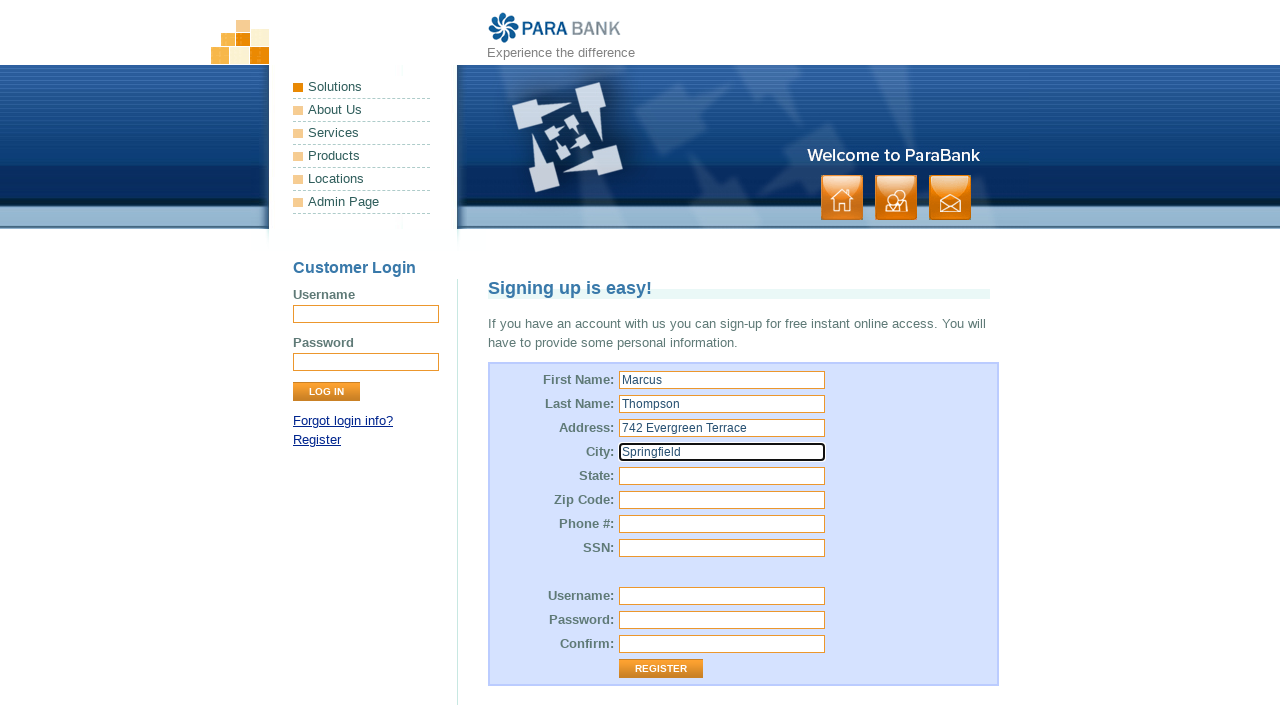

Filled state field with 'Illinois' on #customer\.address\.state
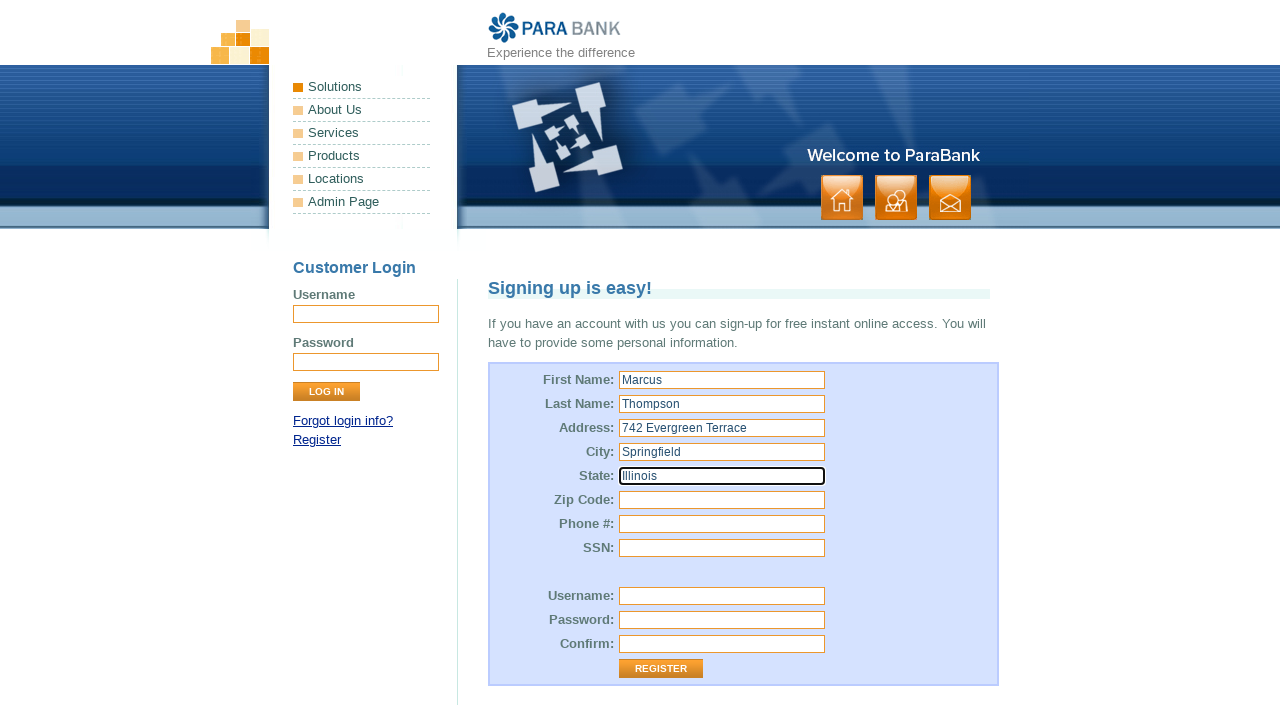

Filled zip code field with '62704' on #customer\.address\.zipCode
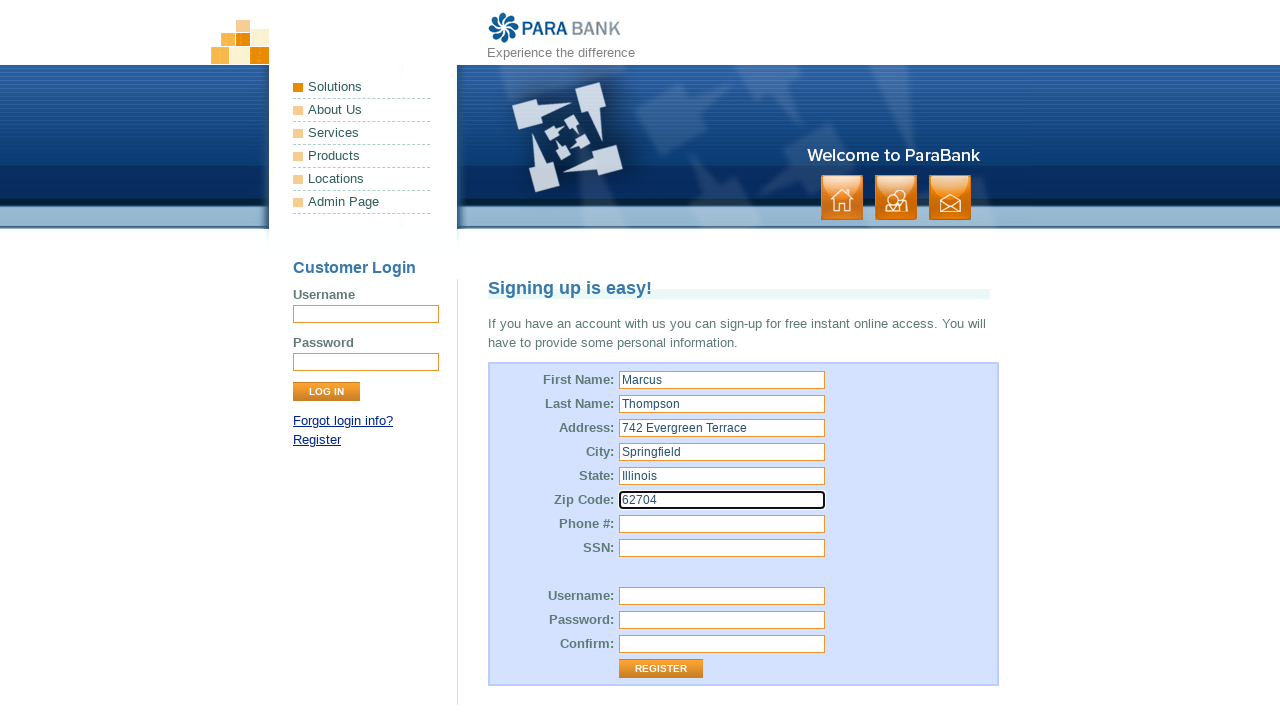

Filled phone number field with '5551234567' on #customer\.phoneNumber
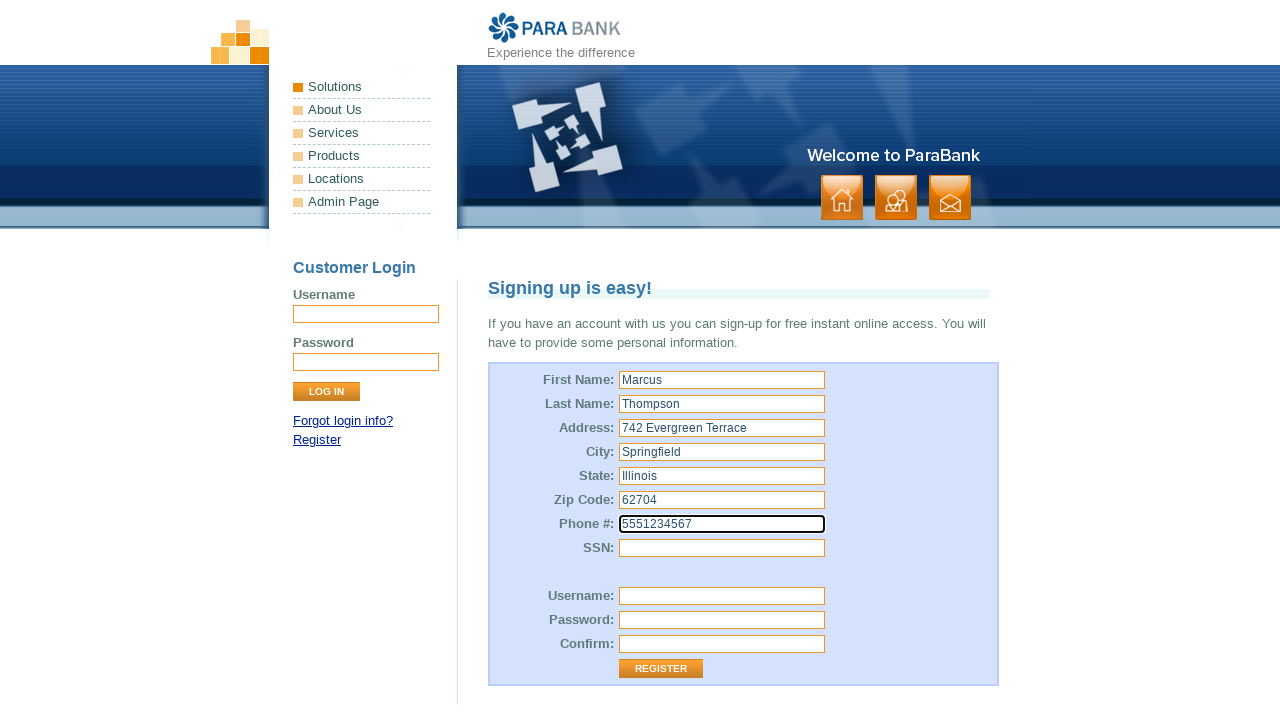

Filled SSN field with '987654321' on #customer\.ssn
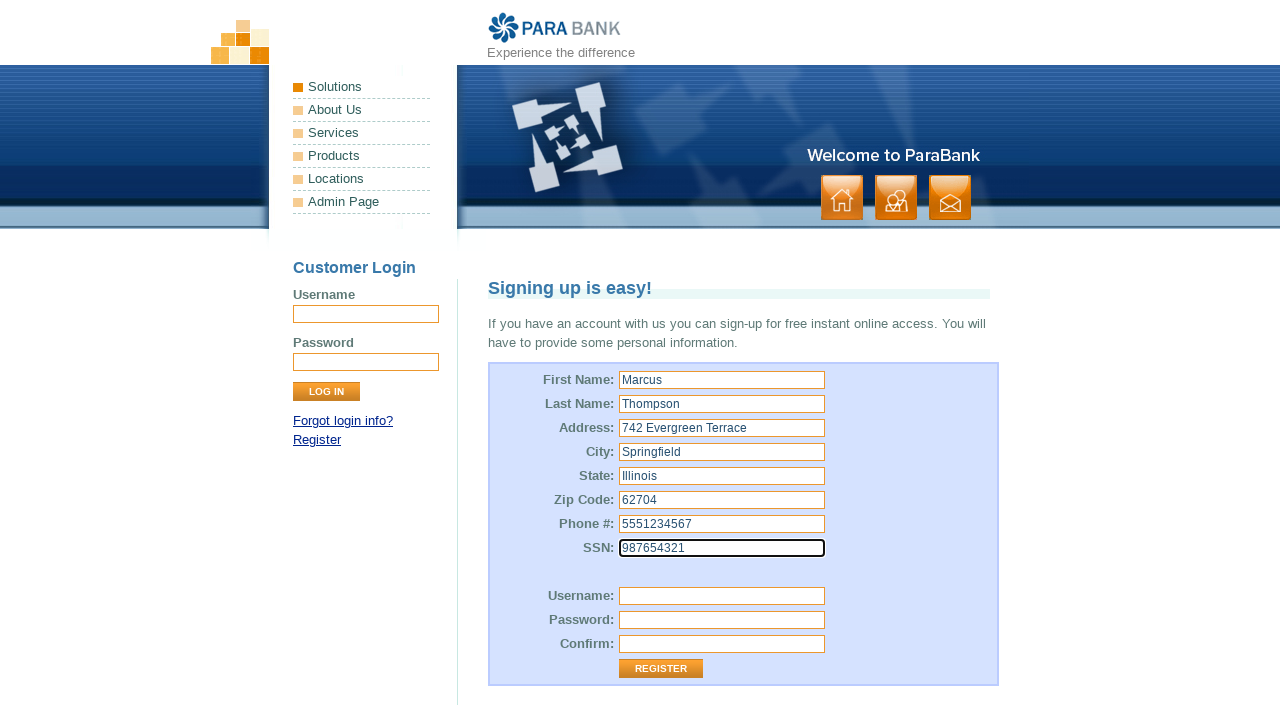

Filled username field with 'marcust2024' on #customer\.username
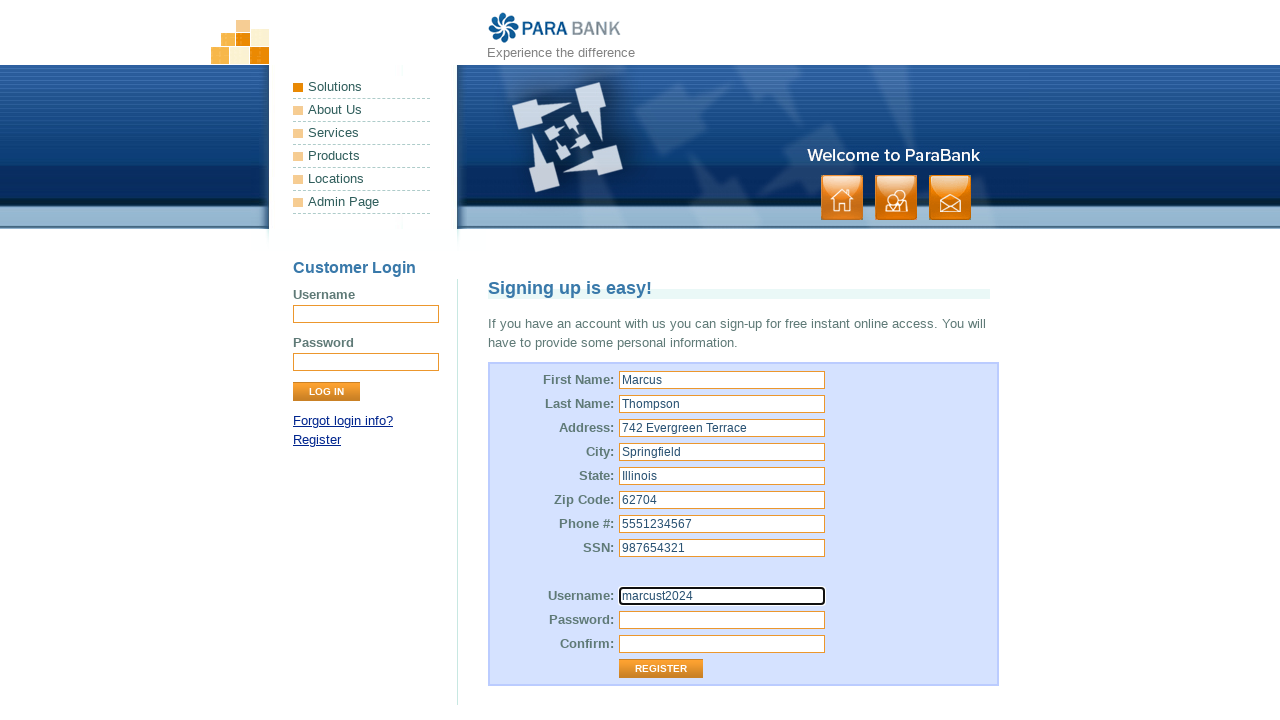

Filled password field with 'SecurePass456' on #customer\.password
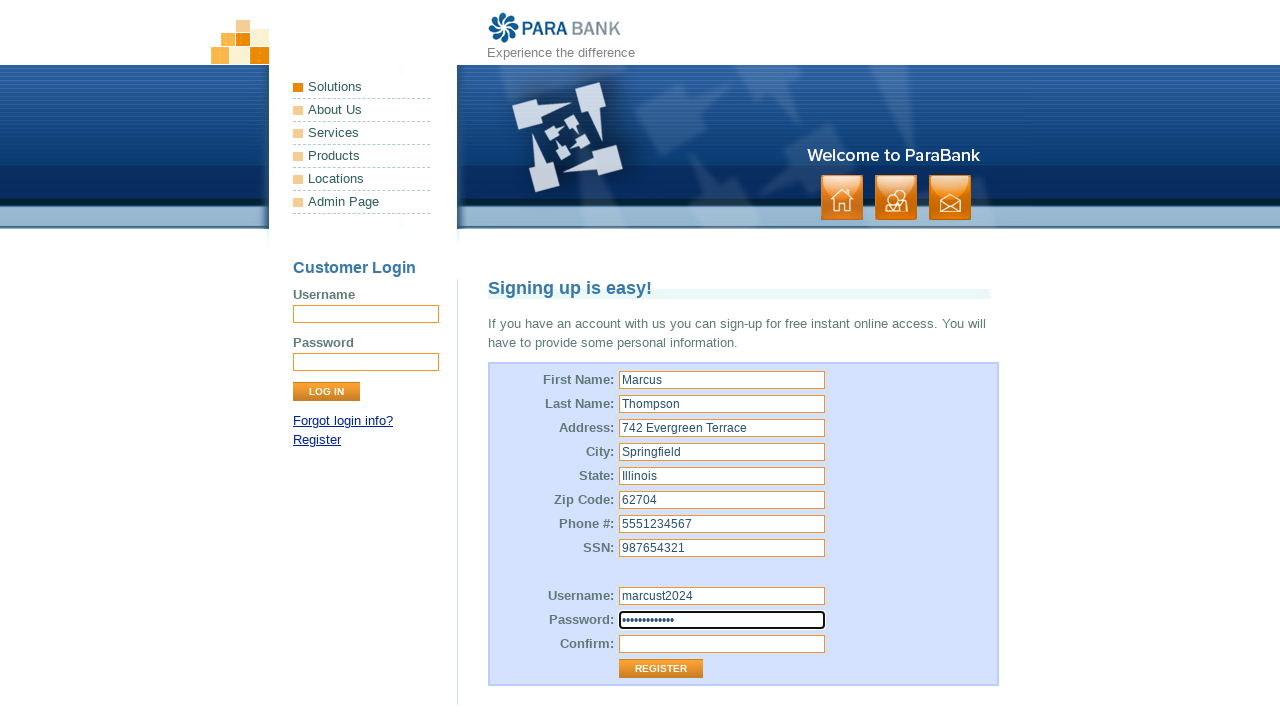

Filled password confirmation field with 'SecurePass456' on #repeatedPassword
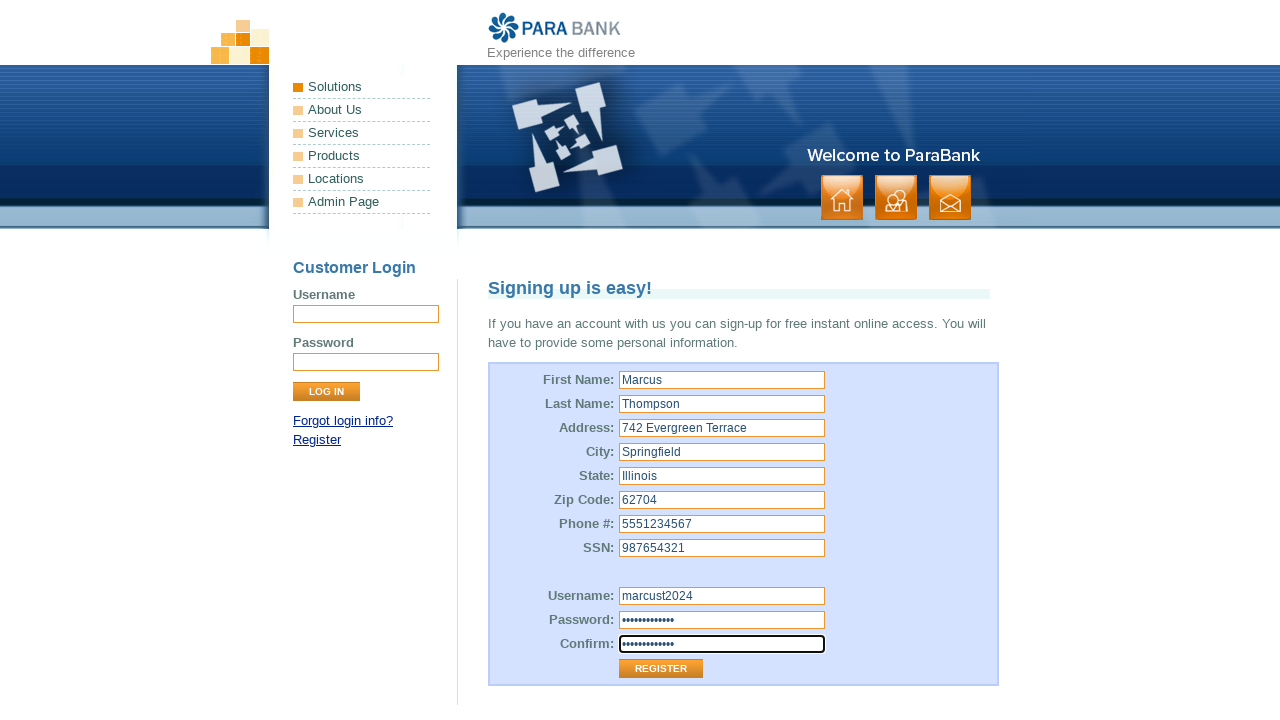

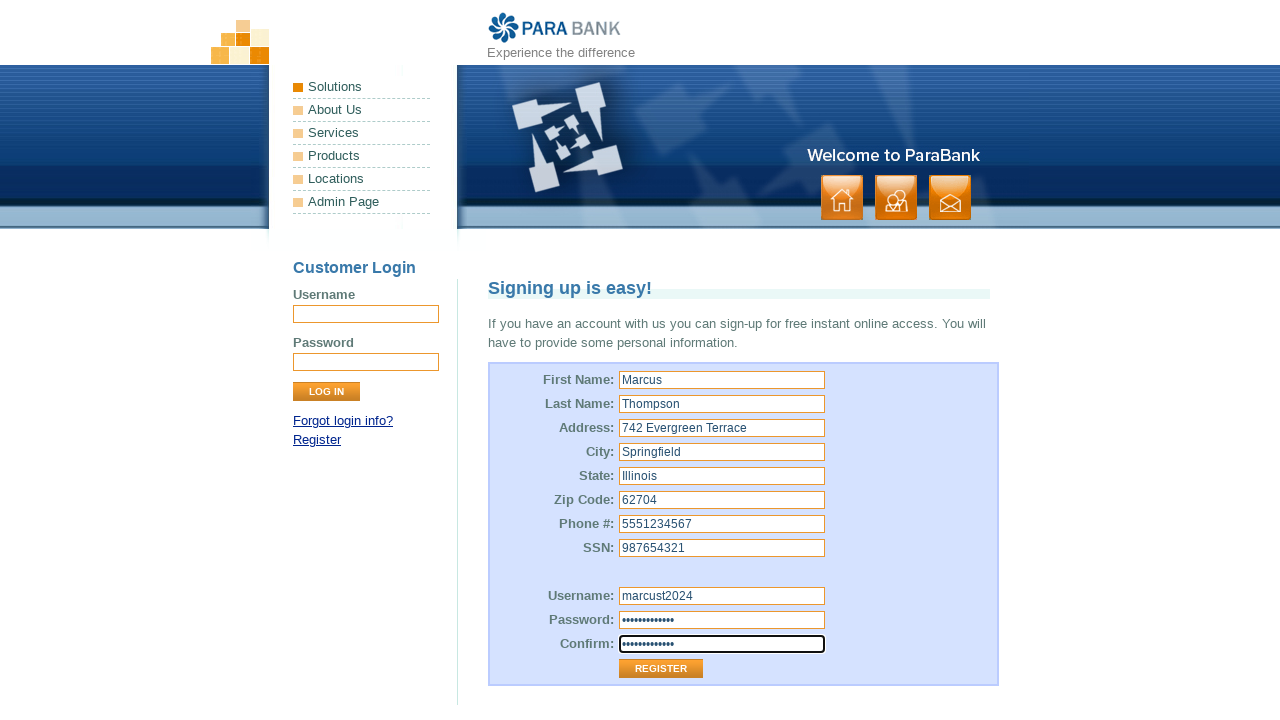